Tests dropdown select functionality by selecting an option from a dropdown menu

Starting URL: http://the-internet.herokuapp.com/

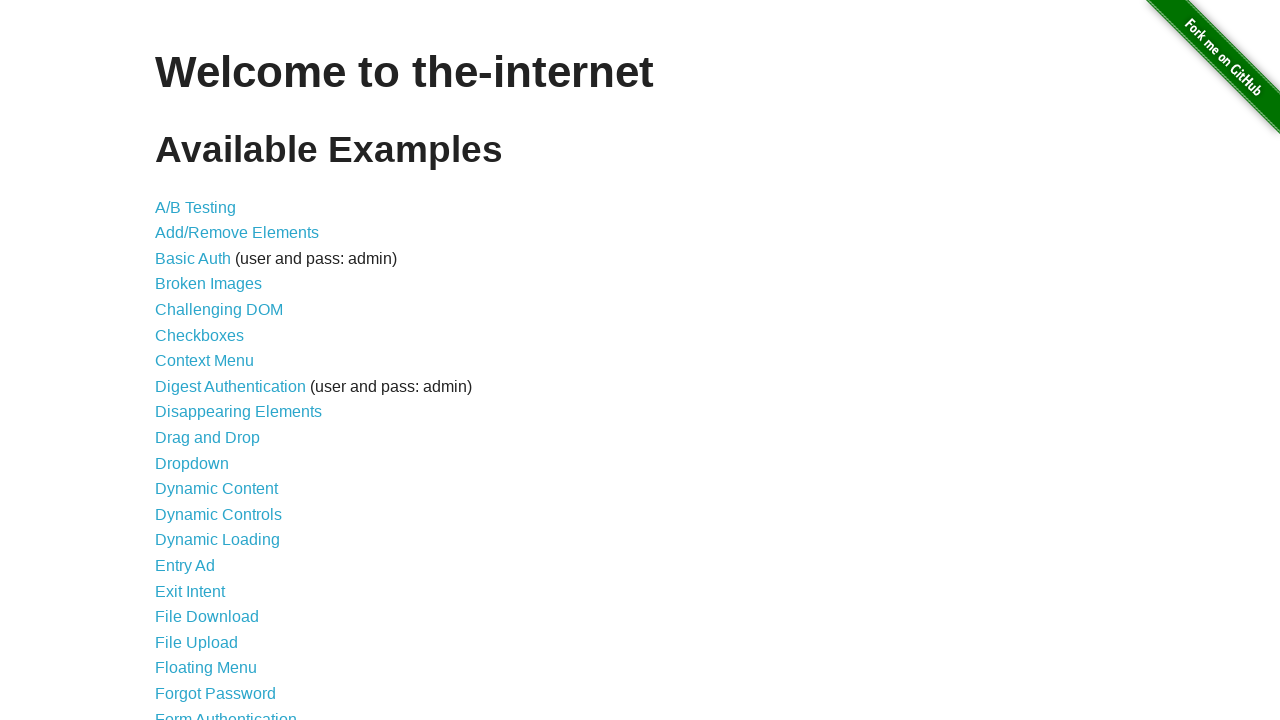

Clicked on Dropdown link at (192, 463) on text=Dropdown
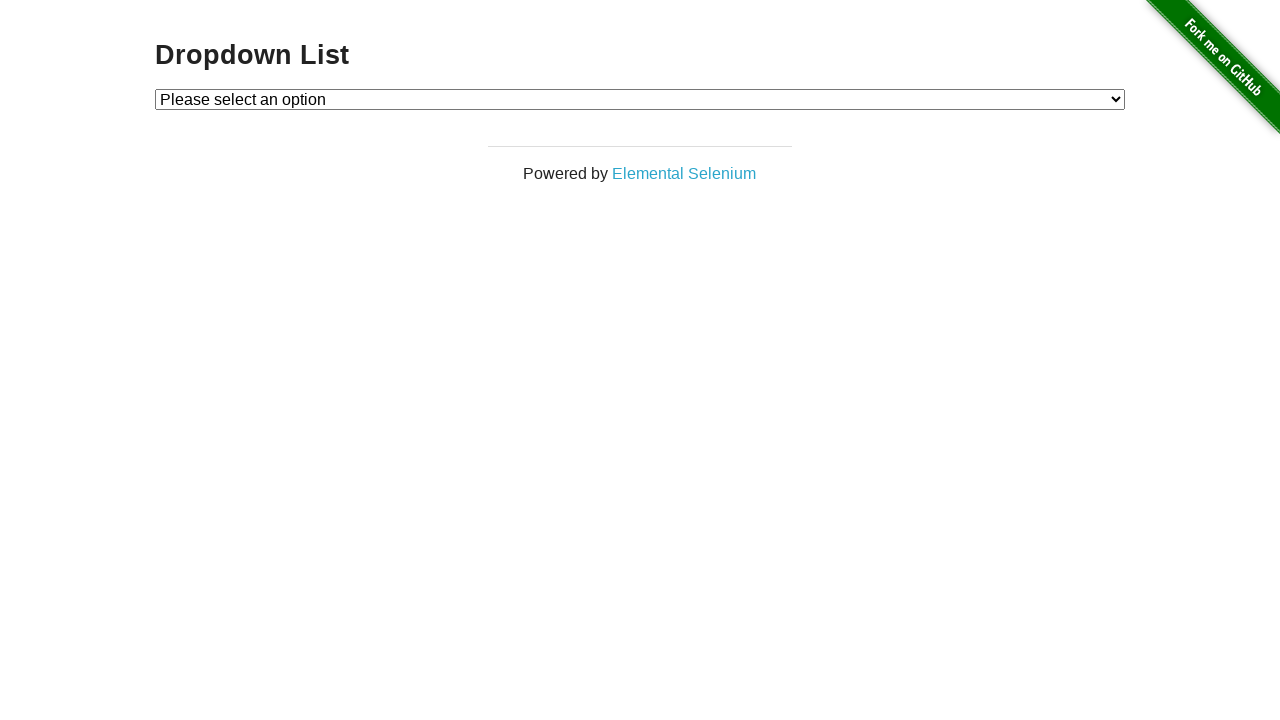

Dropdown page loaded
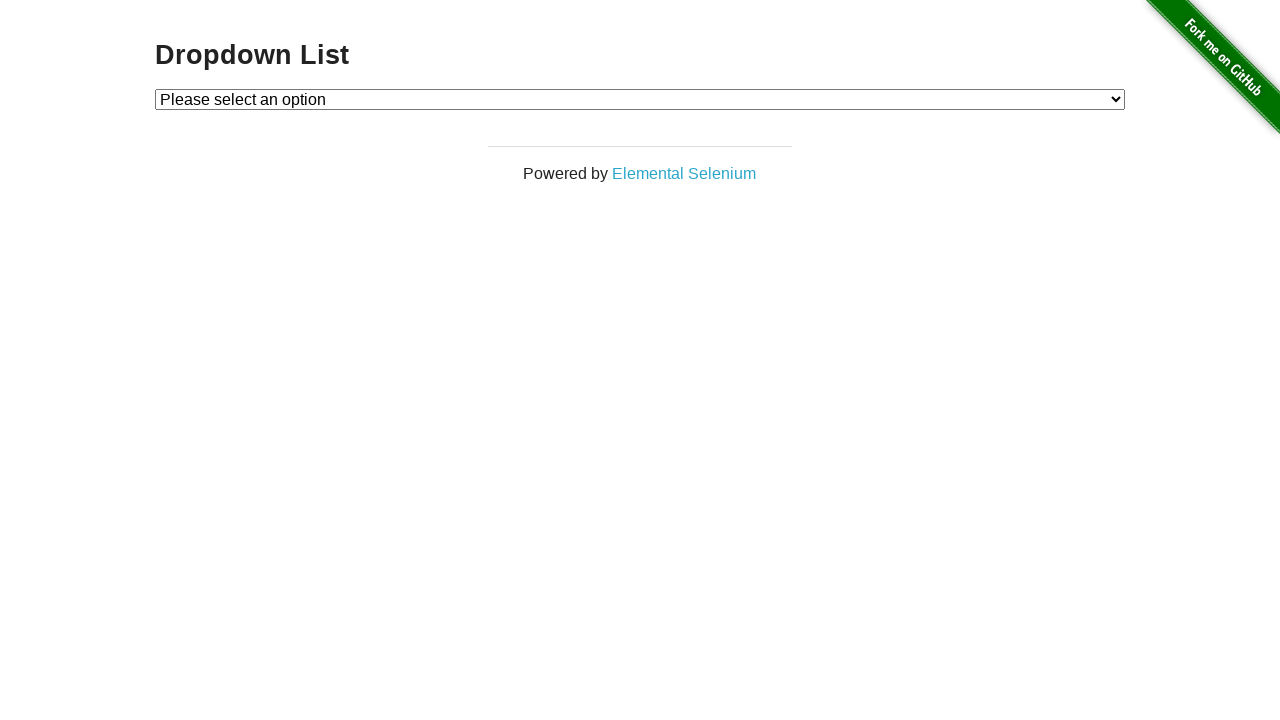

Selected 'Option 1' from dropdown menu on #dropdown
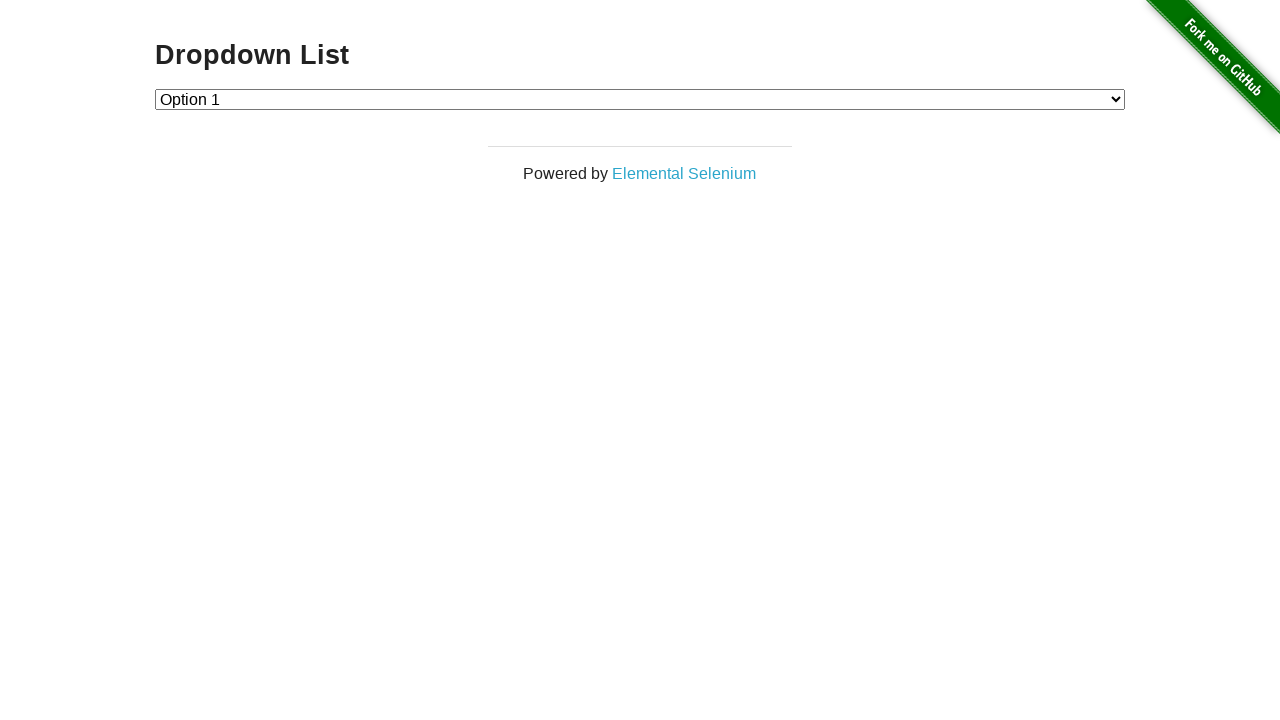

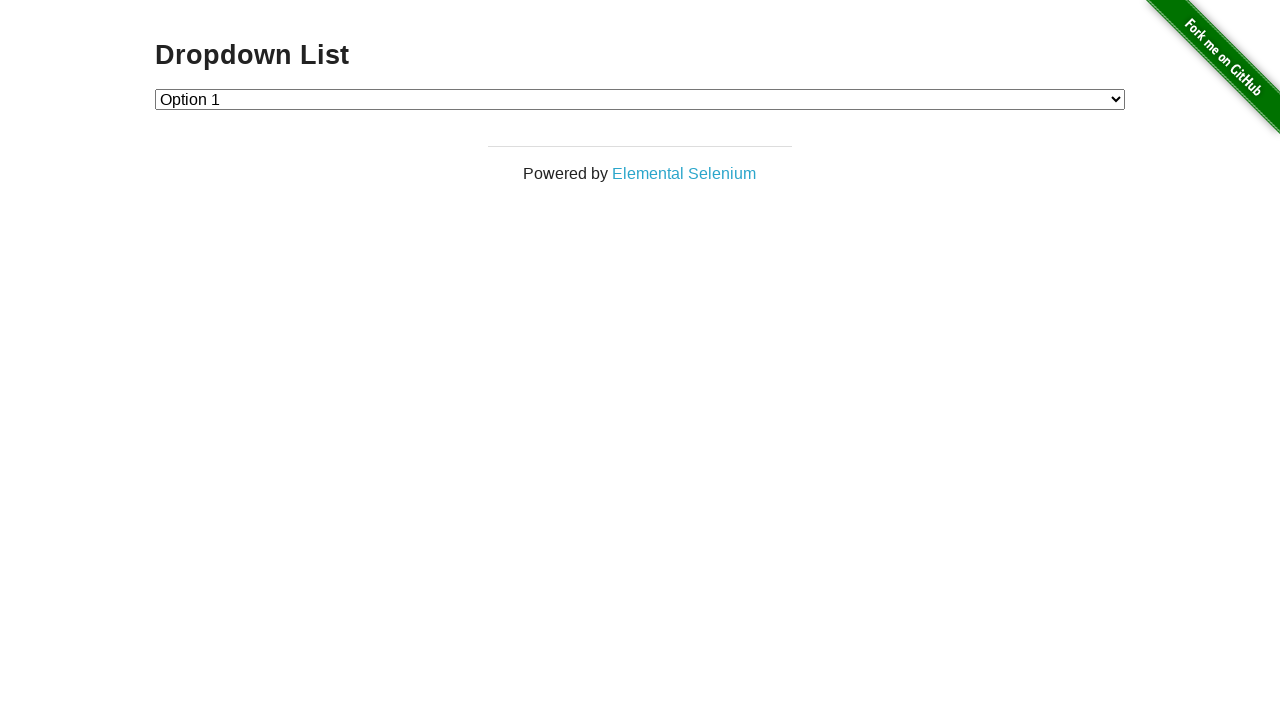